Navigates to The Internet herokuapp, clicks on "Shifting Content" link, then clicks on "Example 1: Menu Element" to view the menu page and verify menu items are present.

Starting URL: https://the-internet.herokuapp.com/

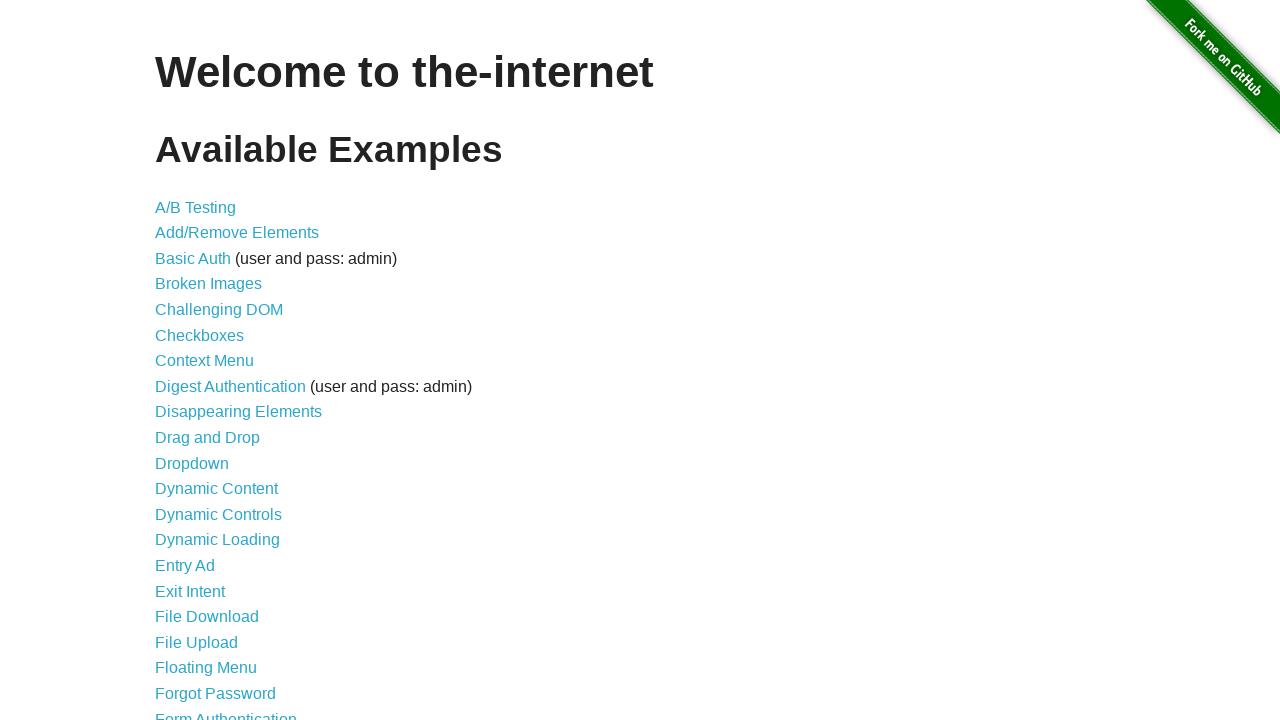

Navigated to The Internet herokuapp homepage
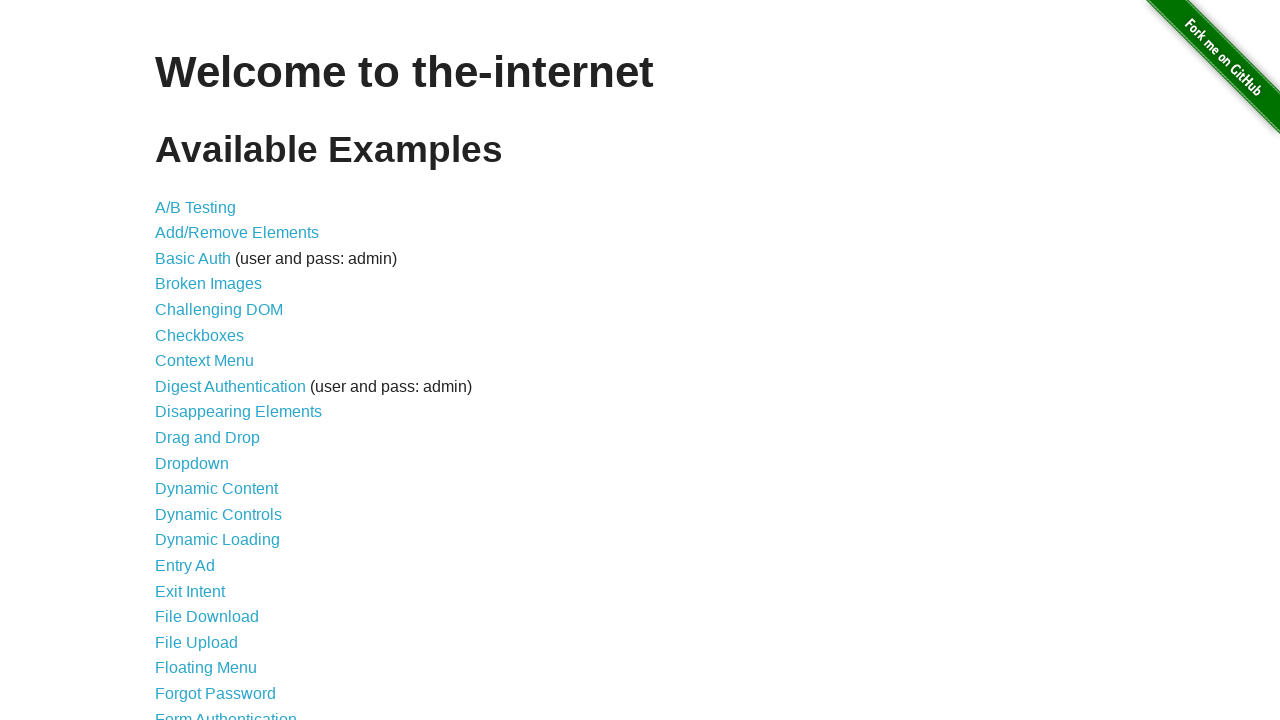

Clicked on 'Shifting Content' link at (212, 523) on text=Shifting Content
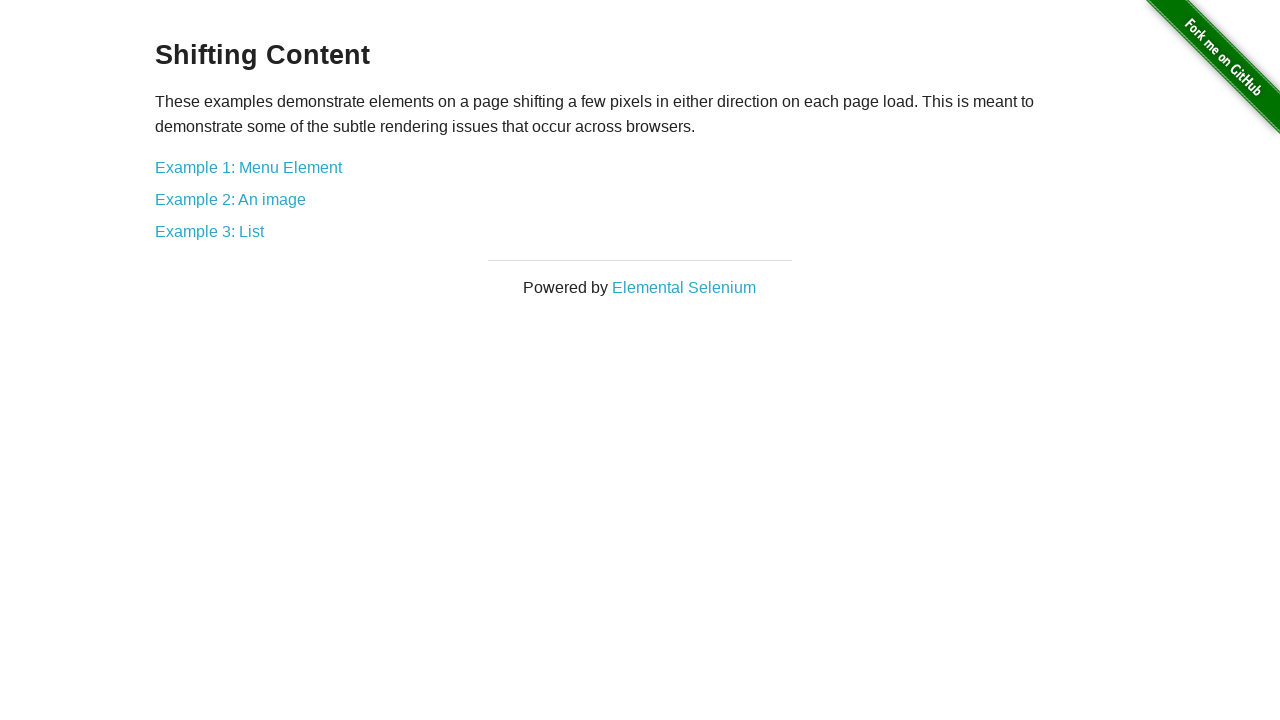

Clicked on 'Example 1: Menu Element' link at (248, 167) on text=Example 1: Menu Element
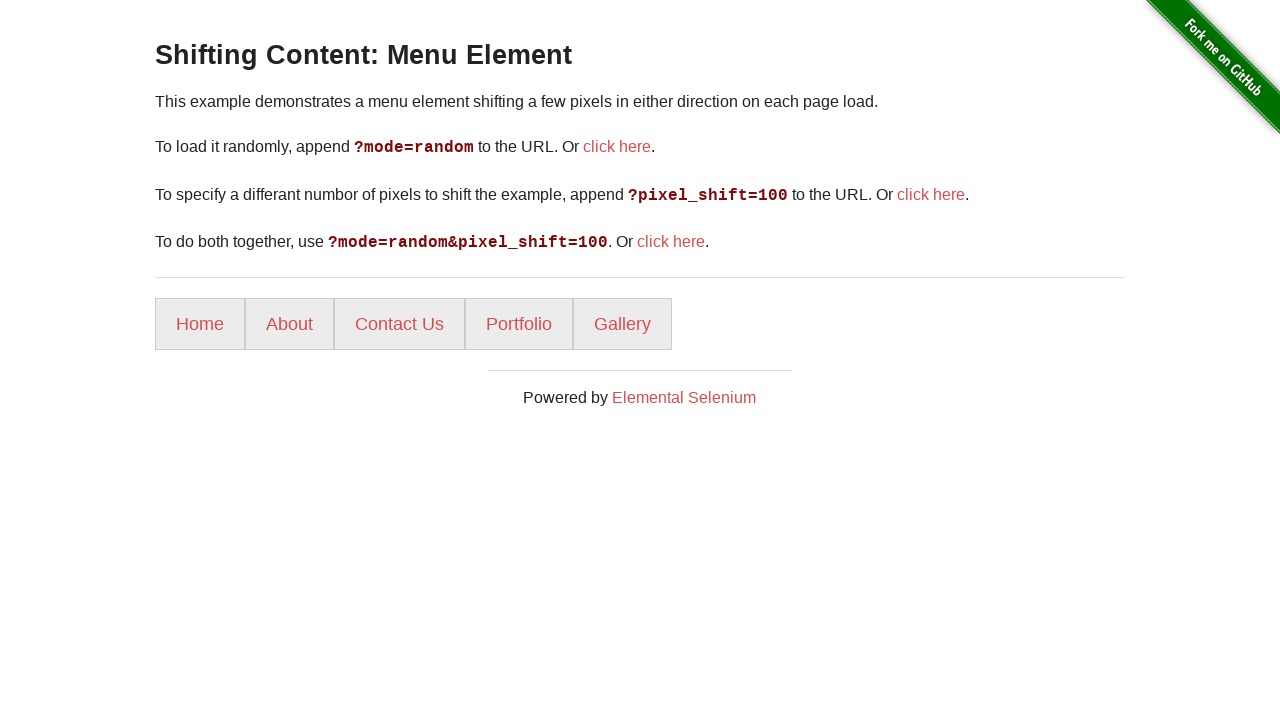

Menu items loaded and verified to be present
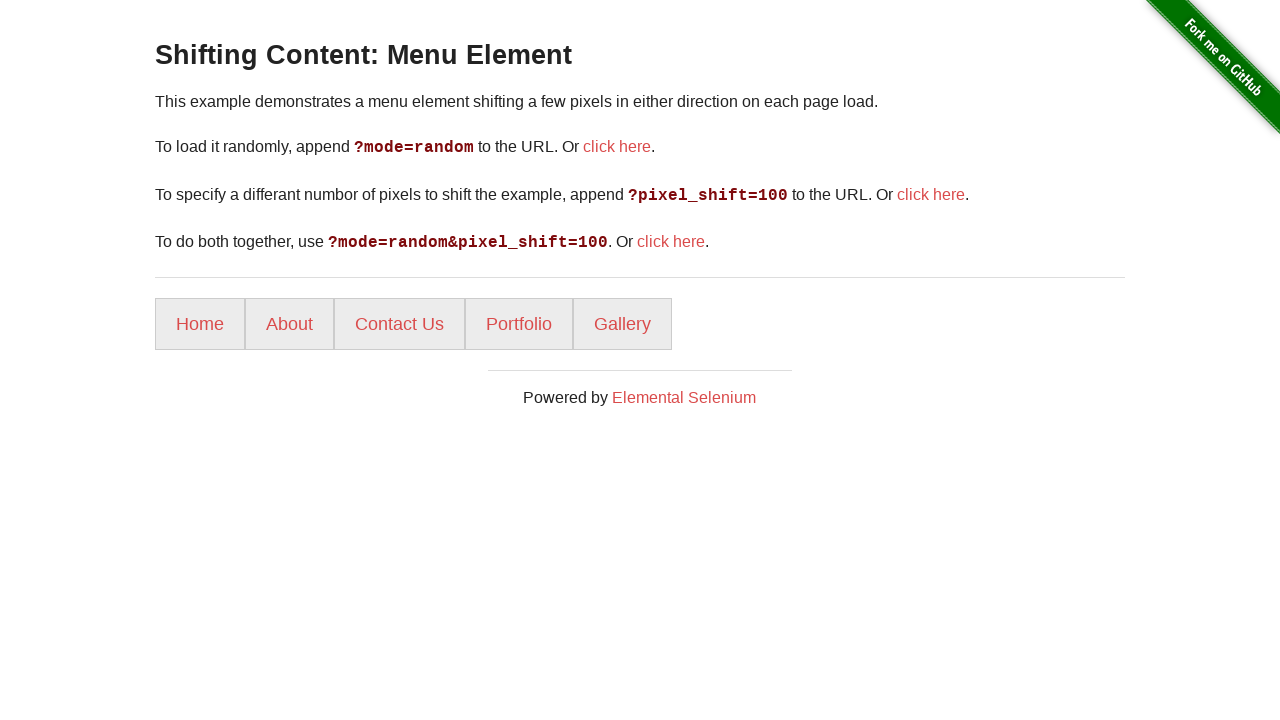

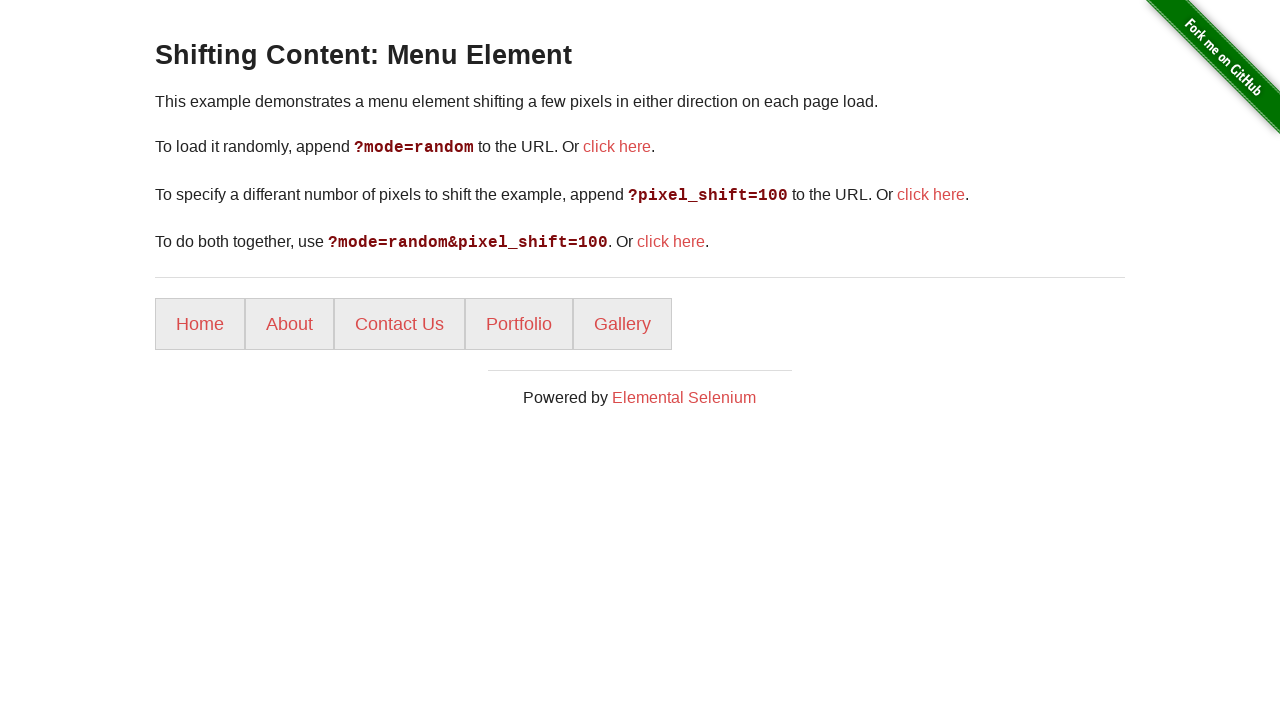